Navigates to the Invent with Python website and clicks on the "Read Online for Free" link

Starting URL: https://inventwithpython.com

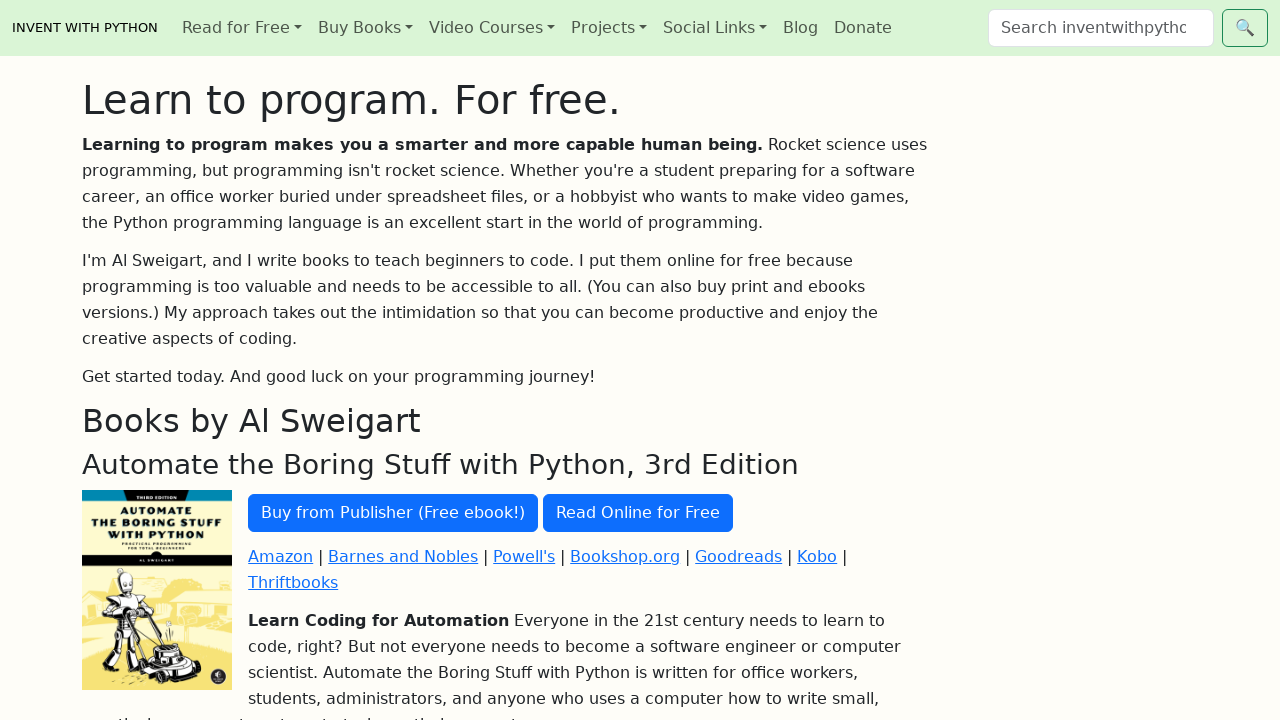

Clicked on the 'Read Online for Free' link at (638, 513) on text=Read Online for Free
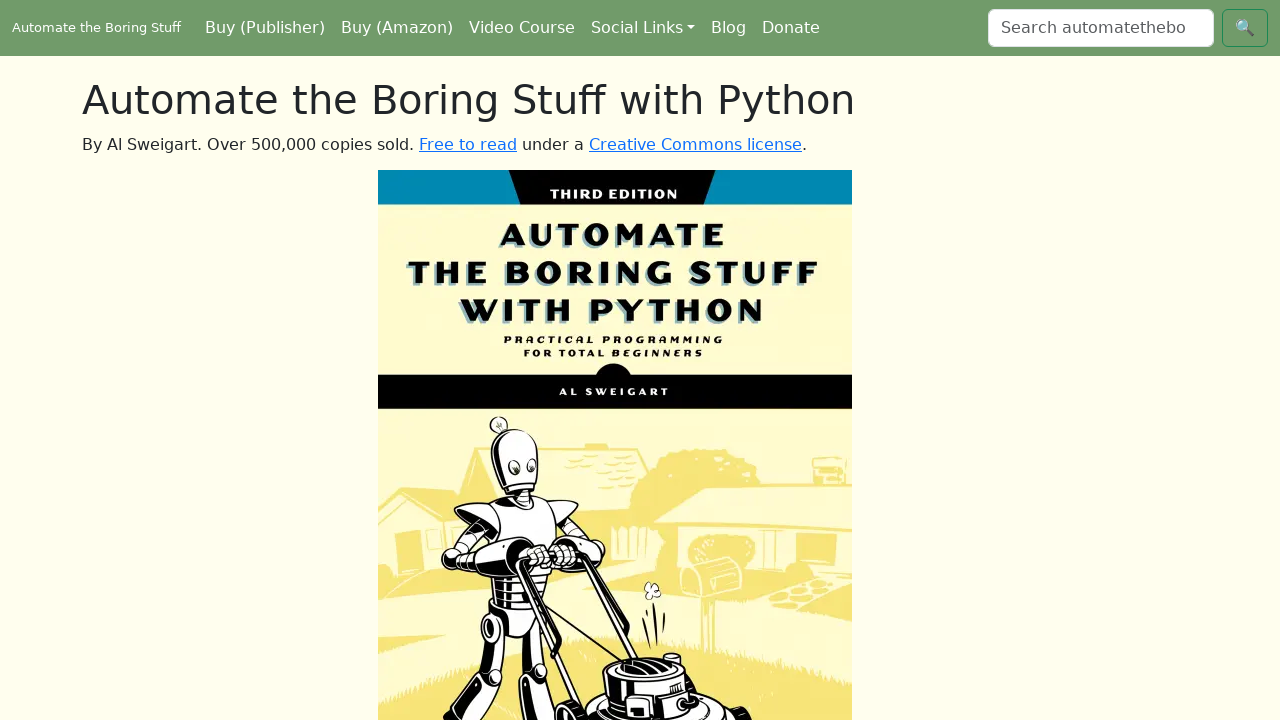

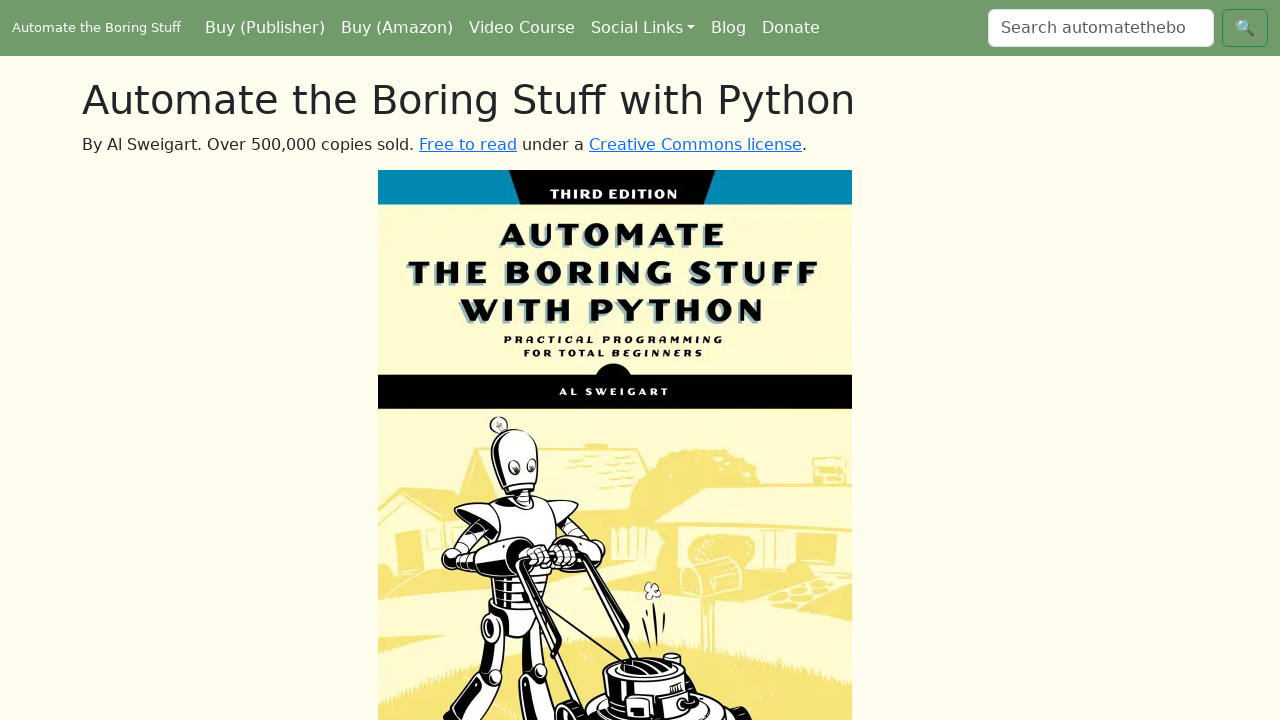